Tests mouse hover interaction by navigating to jQuery UI droppable page, hovering over the "Contribute" menu item to reveal a dropdown, and clicking on the "Bug Triage" link.

Starting URL: https://jqueryui.com/droppable/

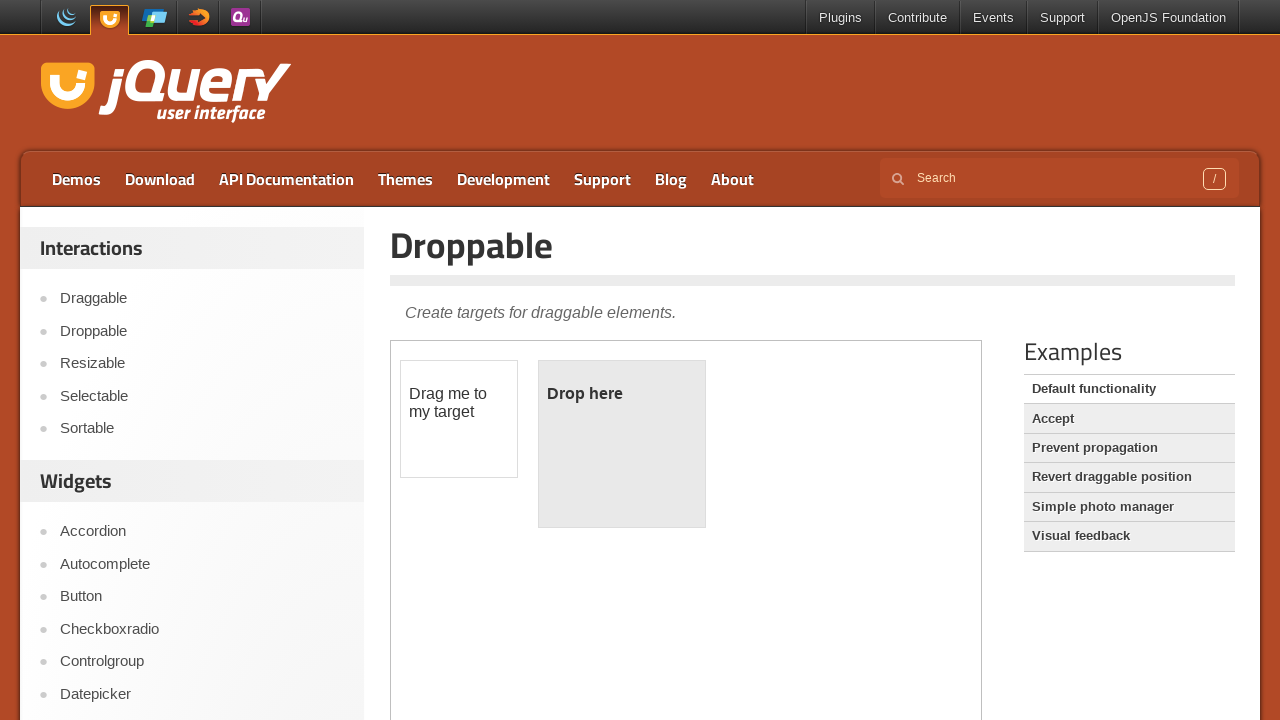

Page loaded (domcontentloaded state reached)
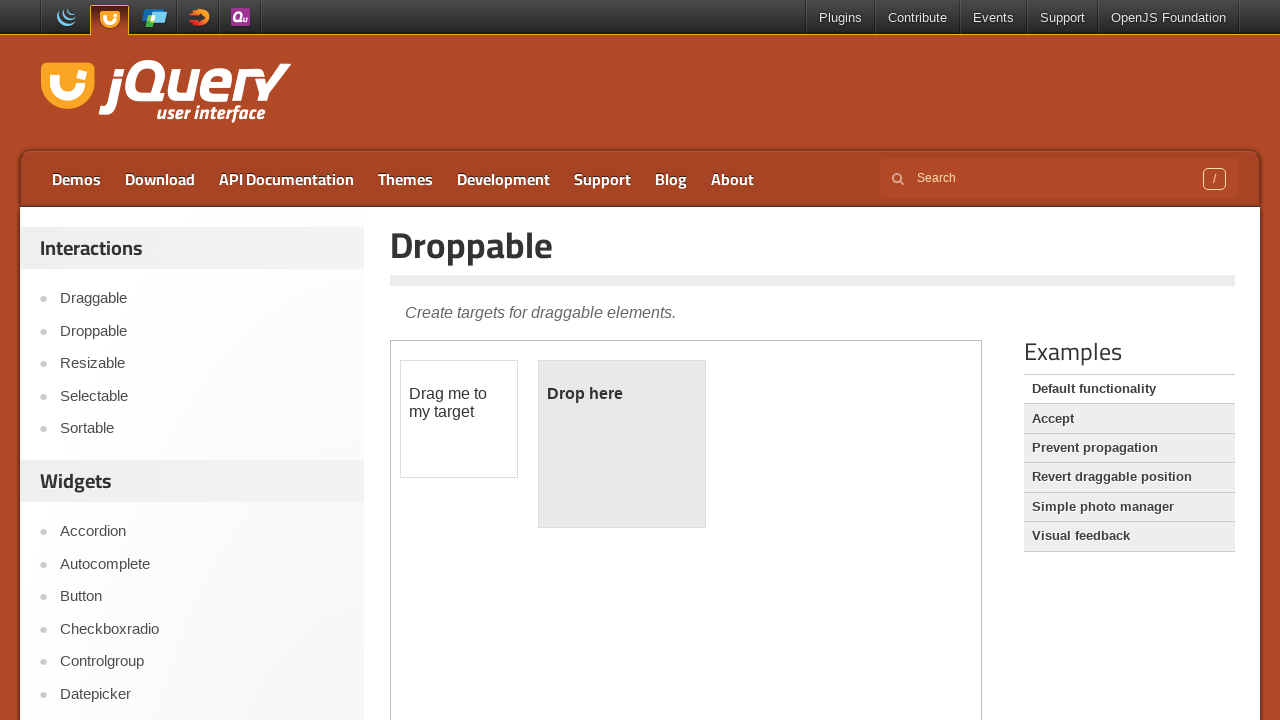

Hovered over 'Contribute' menu item to reveal dropdown at (918, 18) on xpath=//a[text()='Contribute']
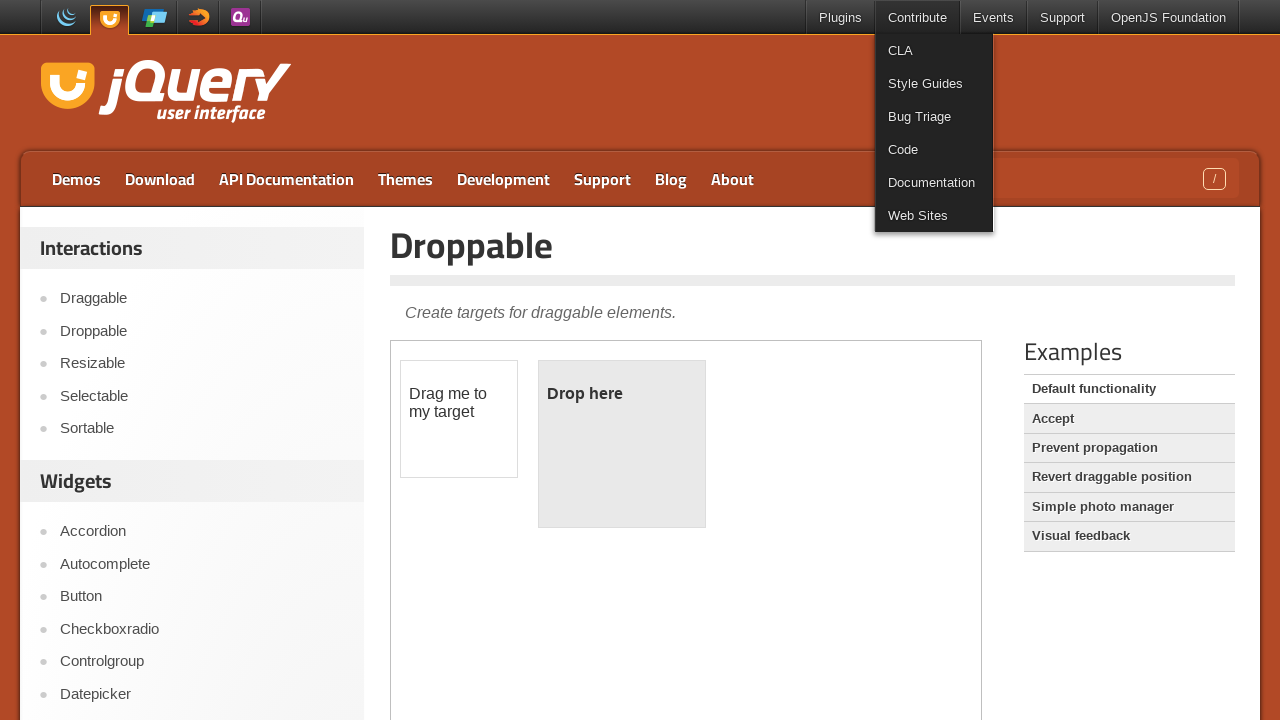

Clicked on 'Bug Triage' link from dropdown menu at (934, 116) on xpath=//a[text()='Bug Triage']
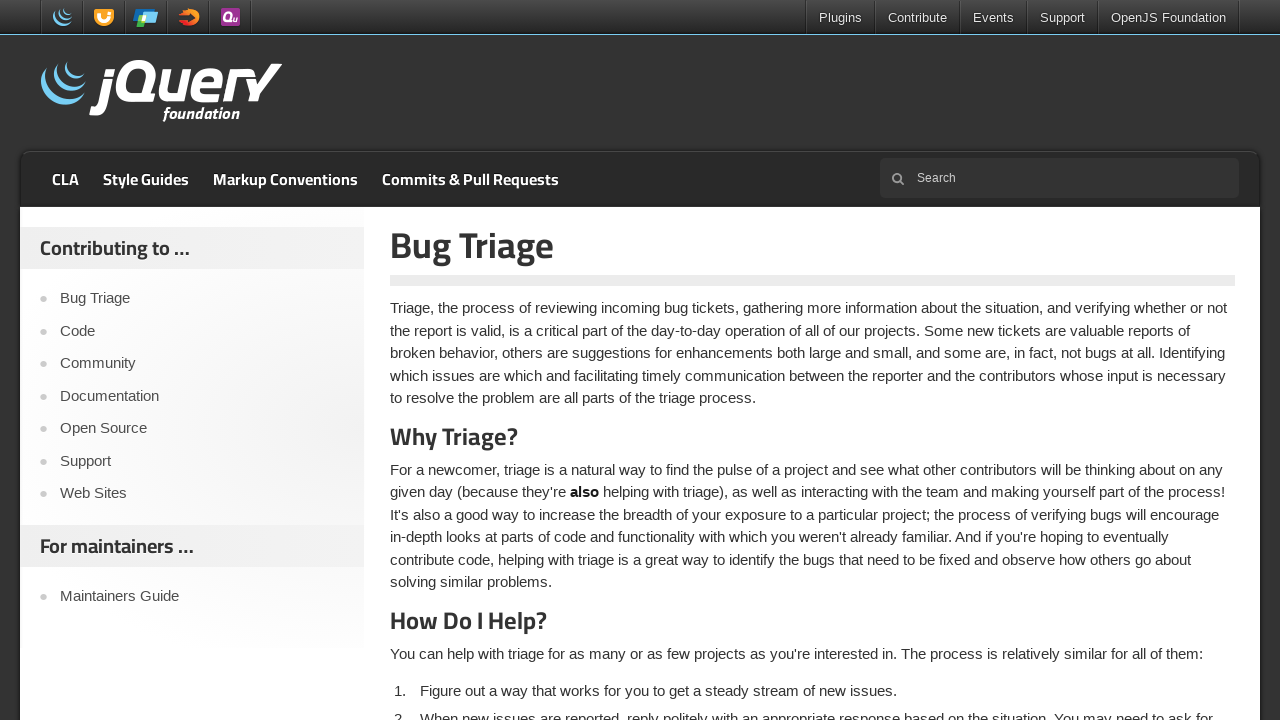

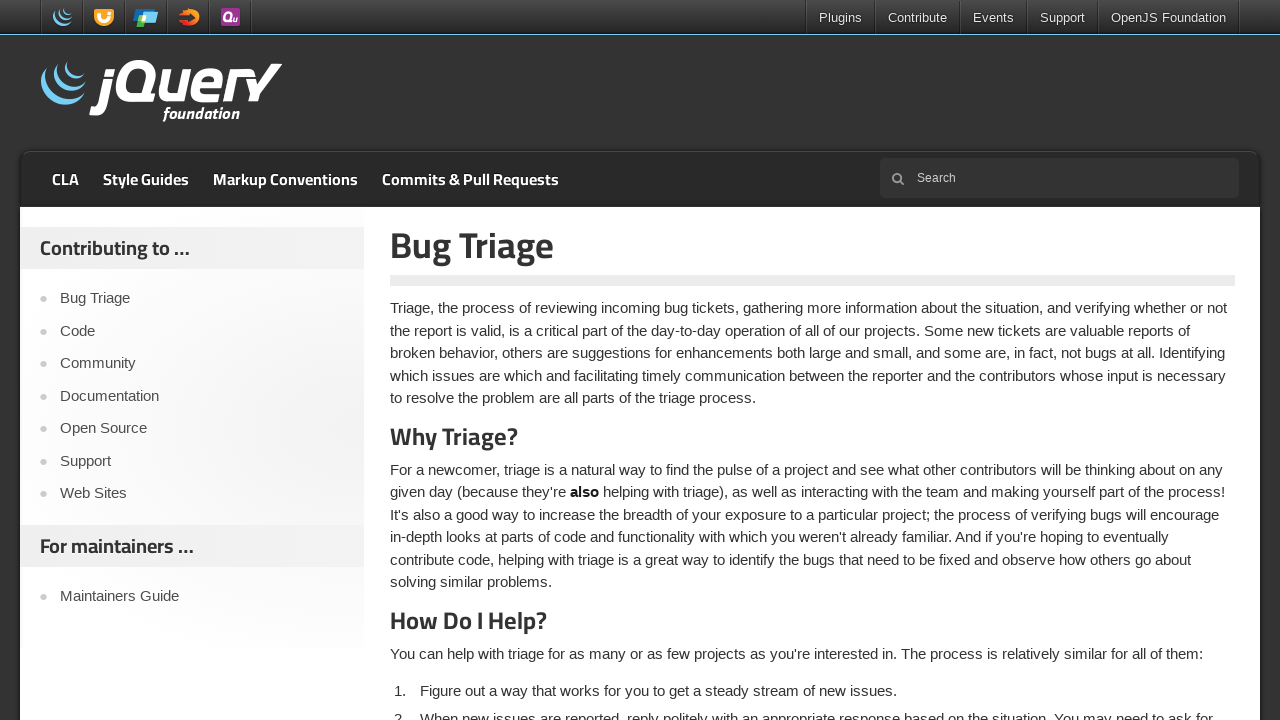